Tests sorting the Email column in ascending order by clicking the column header and verifying the text values are sorted alphabetically.

Starting URL: http://the-internet.herokuapp.com/tables

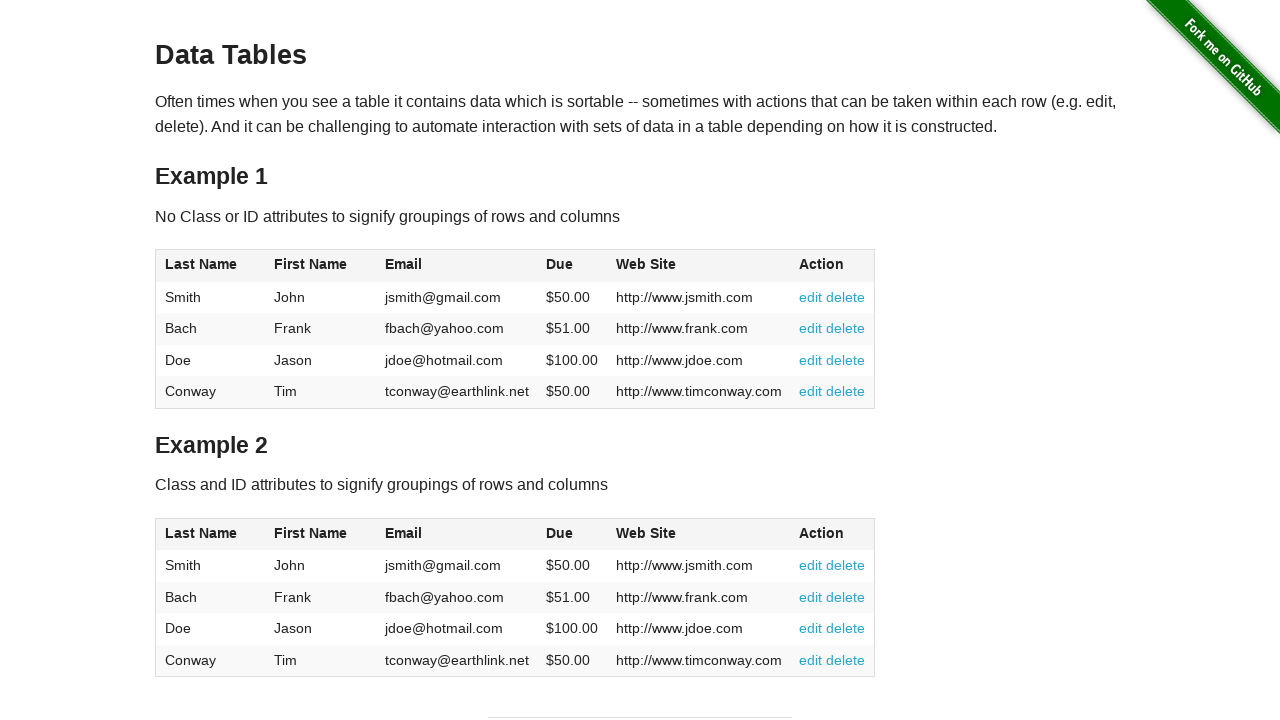

Clicked Email column header to sort ascending at (457, 266) on #table1 thead tr th:nth-of-type(3)
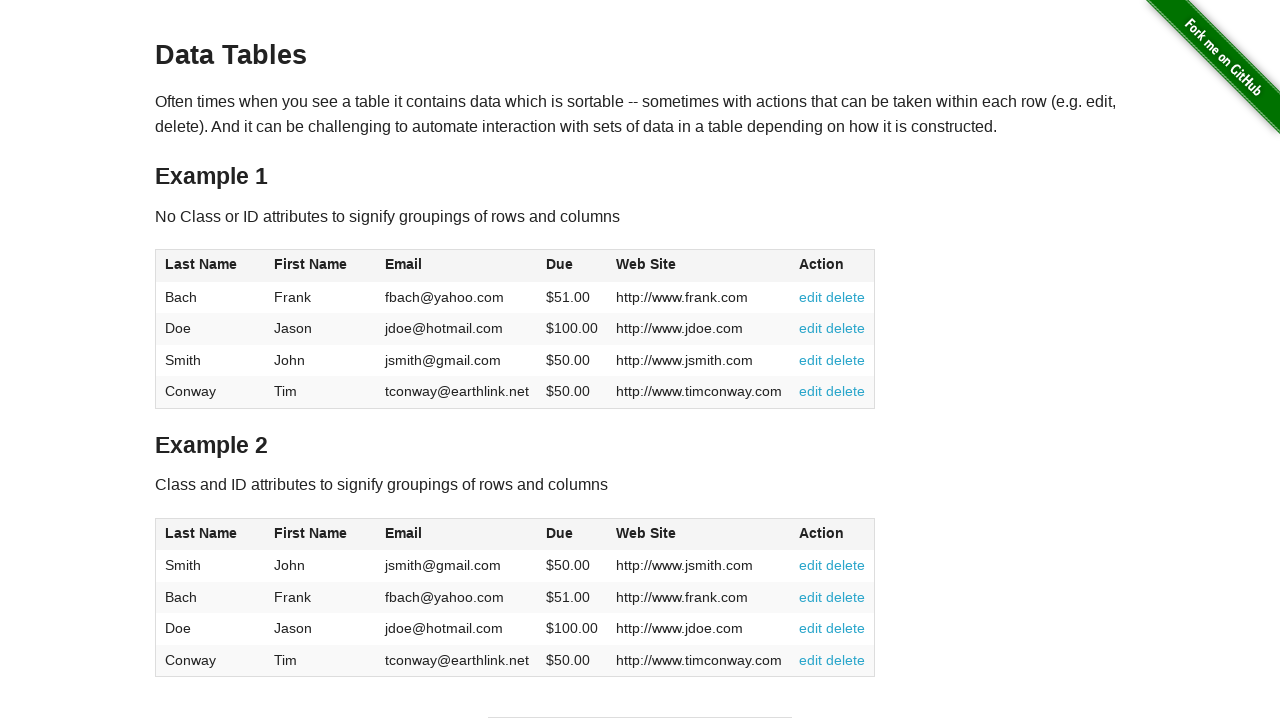

Email column data loaded and visible
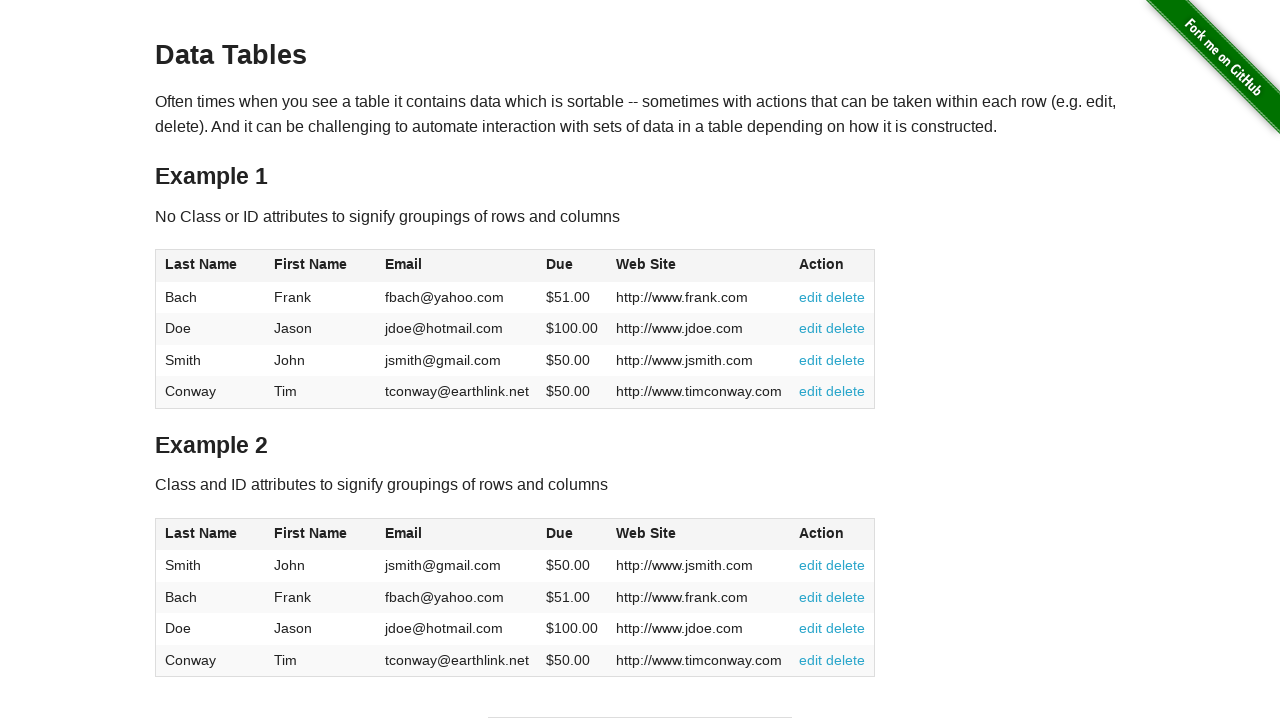

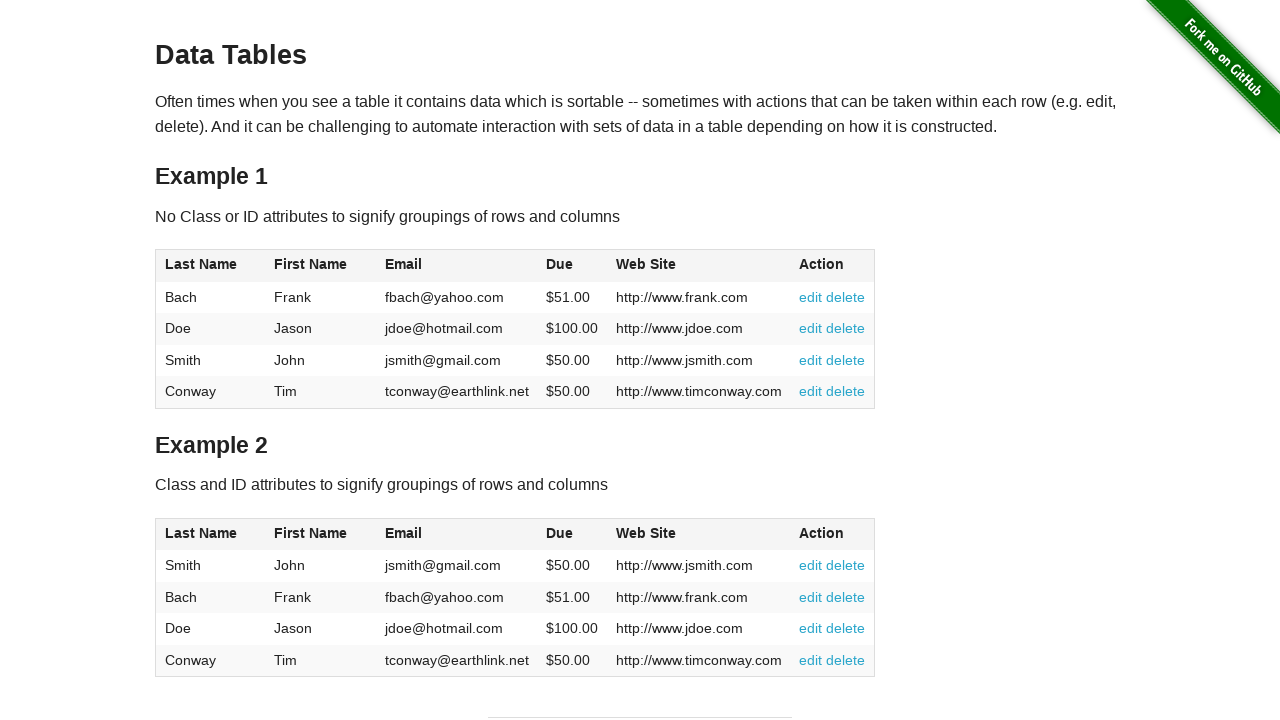